Navigates to Paytm homepage and captures a screenshot of the page to verify the page loads correctly

Starting URL: https://paytm.com/

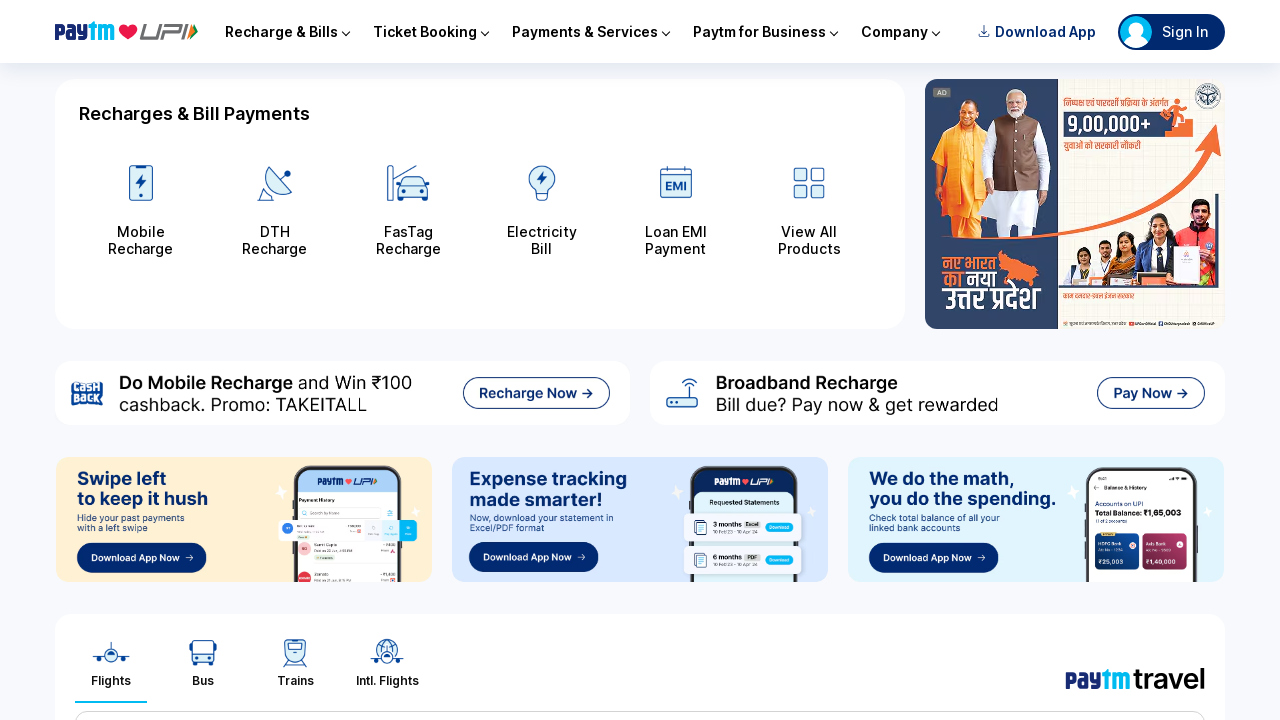

Navigated to Paytm homepage
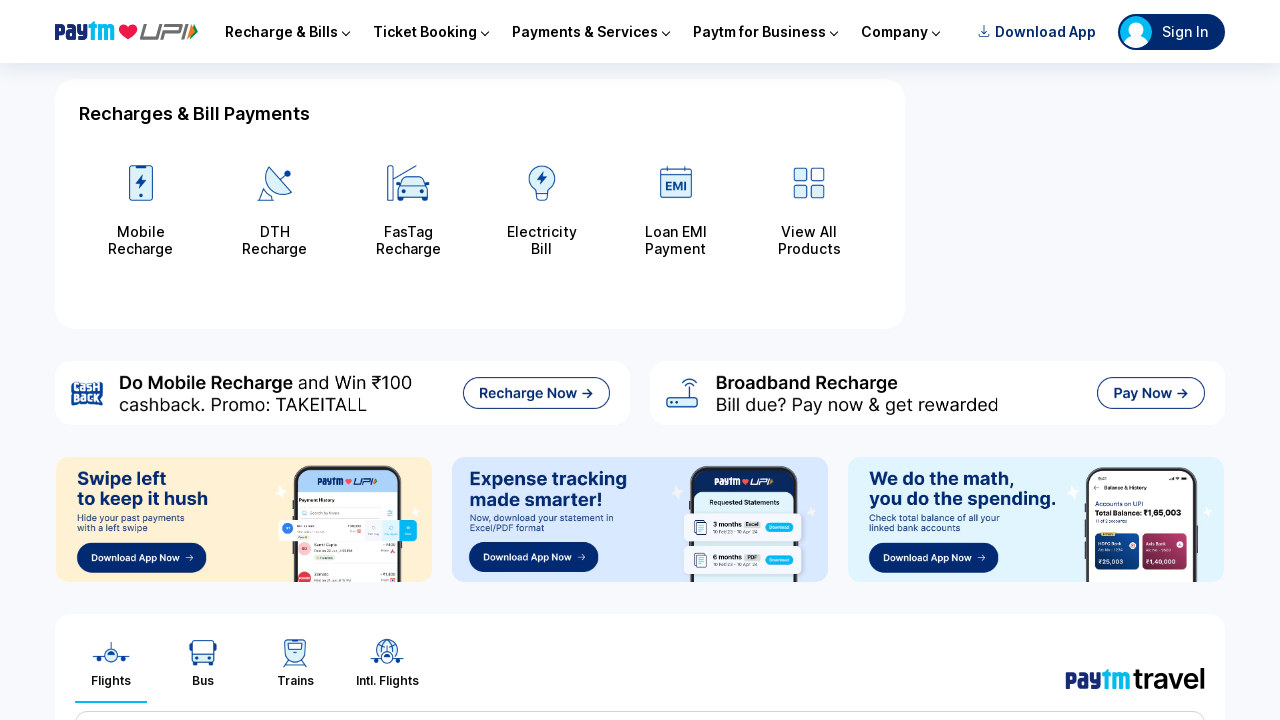

Page loaded completely - networkidle state reached
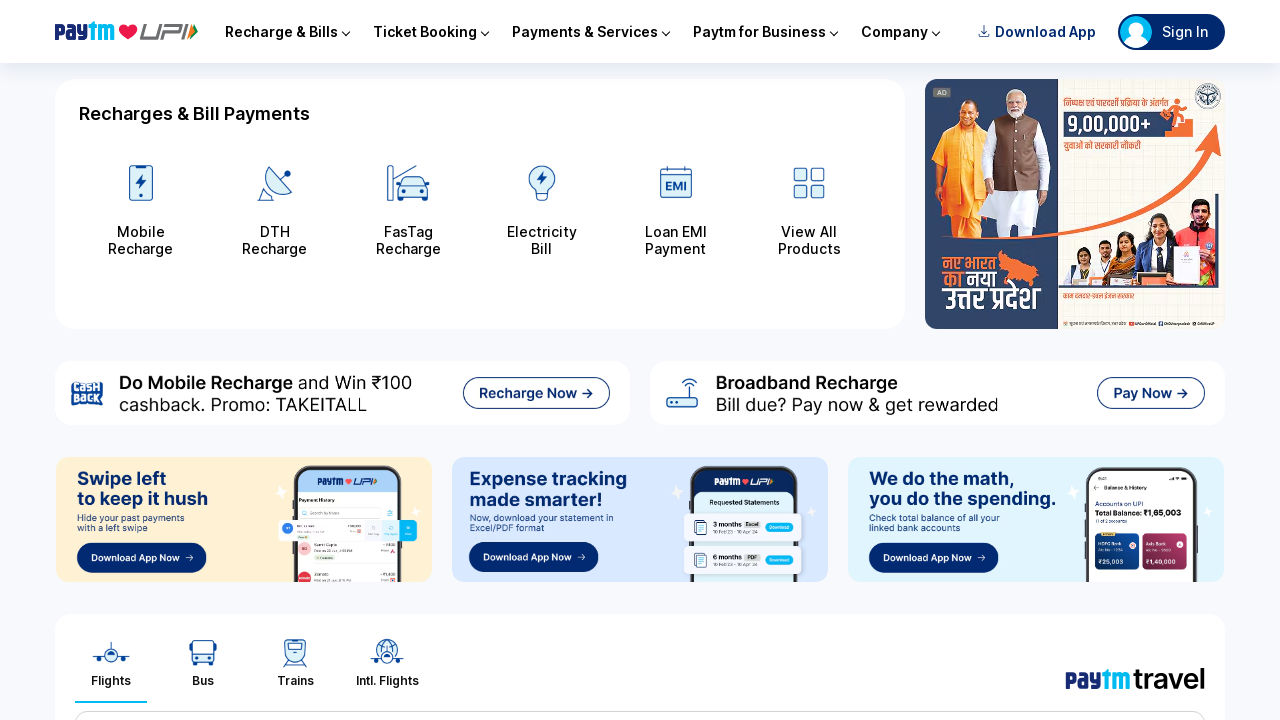

Captured screenshot to verify Paytm homepage loaded correctly
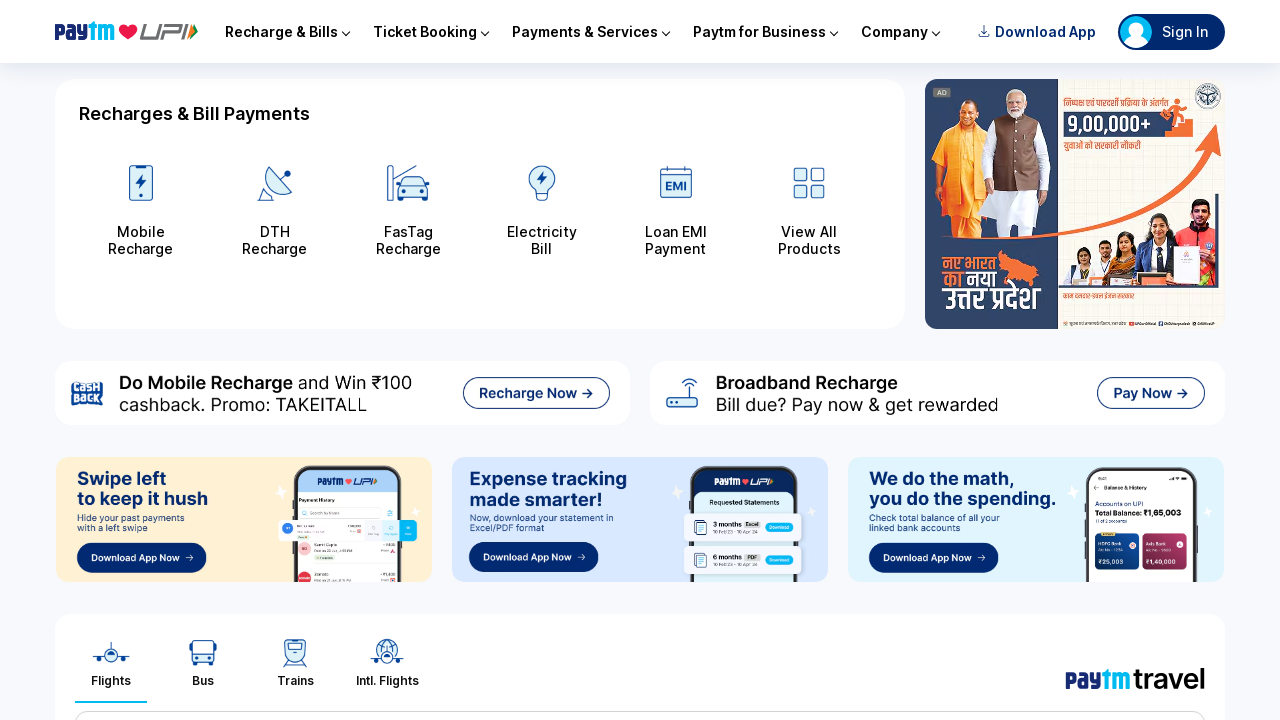

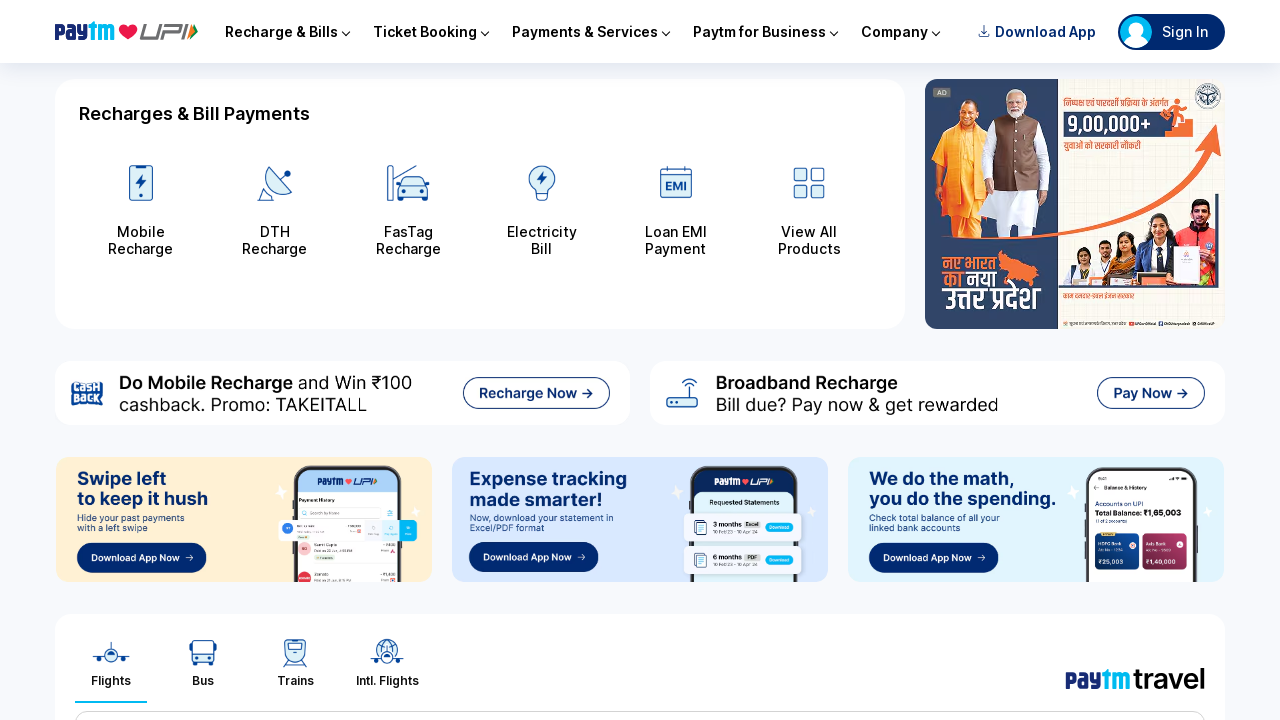